Tests simple JavaScript alert handling by clicking a button that triggers an alert and accepting it

Starting URL: https://demoqa.com/alerts

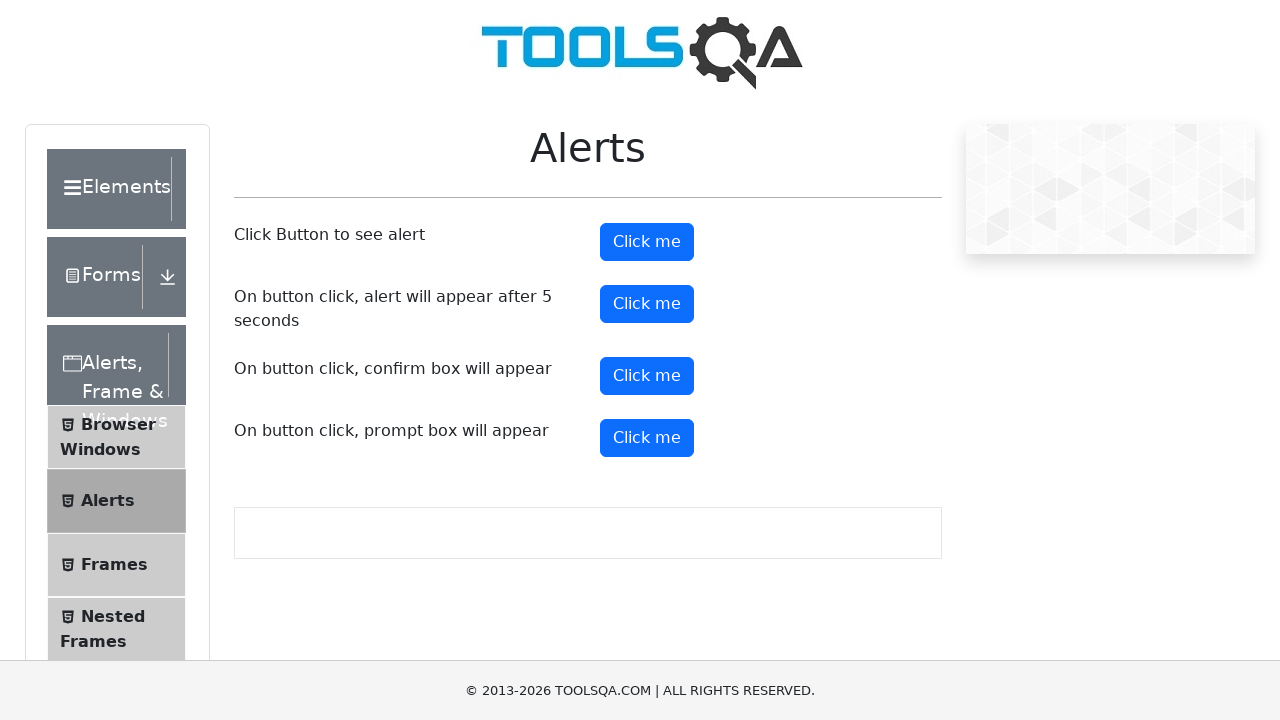

Navigated to alerts demo page
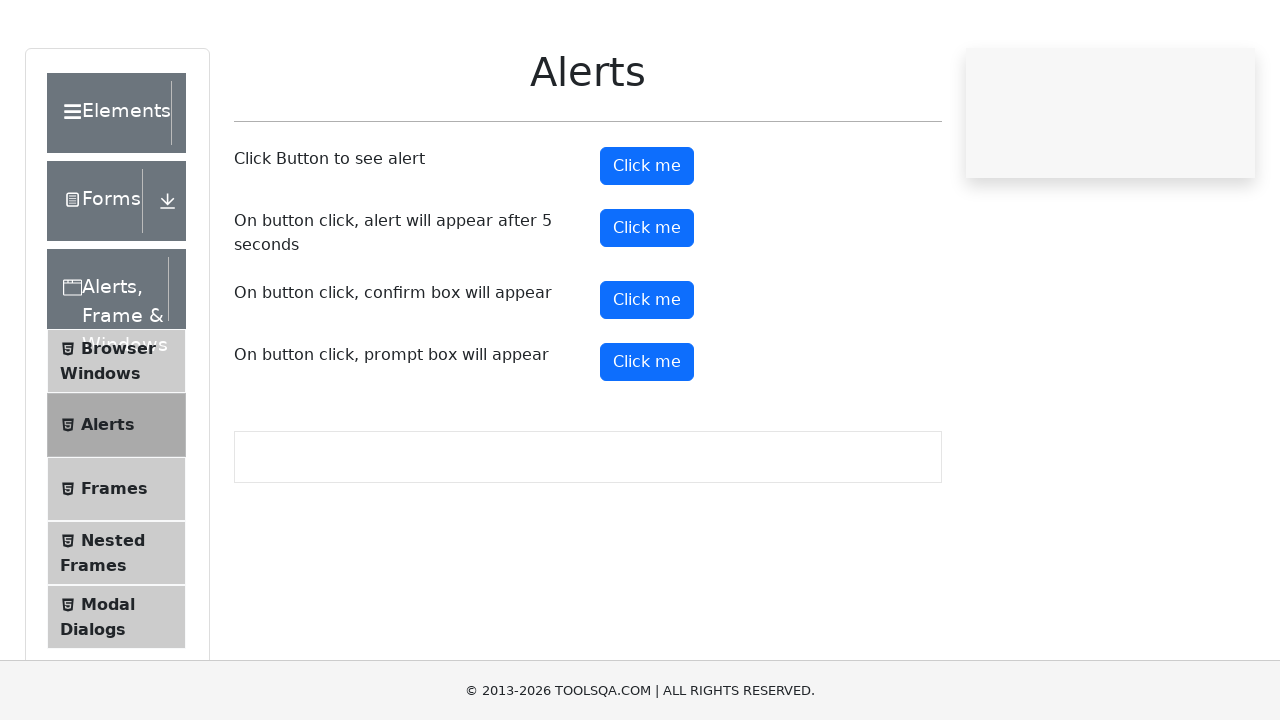

Clicked alert button to trigger simple JavaScript alert at (647, 242) on #alertButton
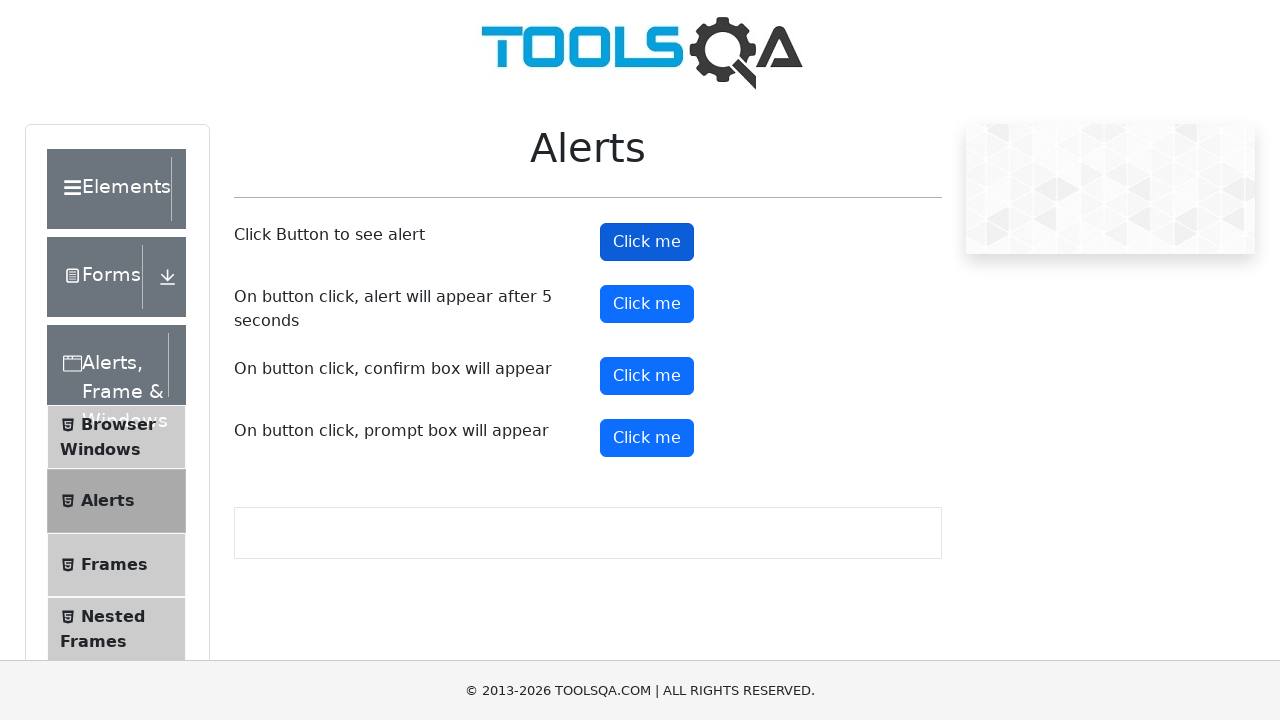

Set up dialog handler to accept alerts
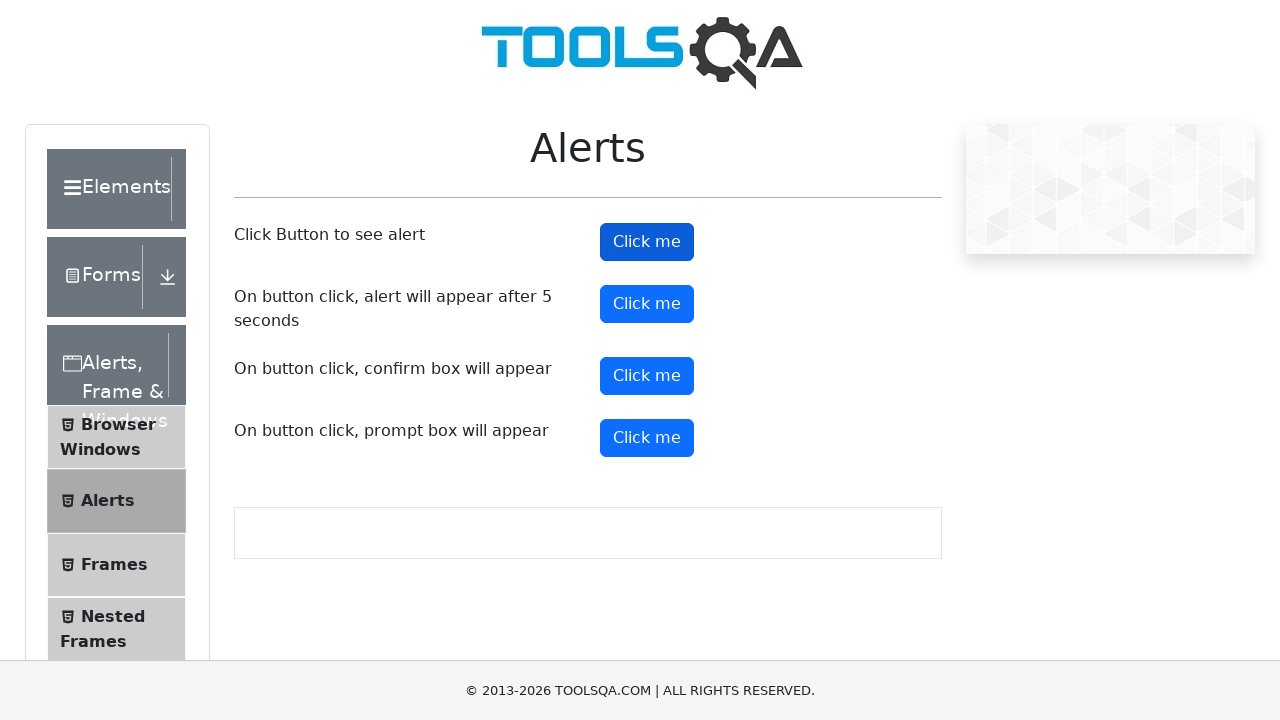

Clicked alert button and accepted the resulting alert at (647, 242) on #alertButton
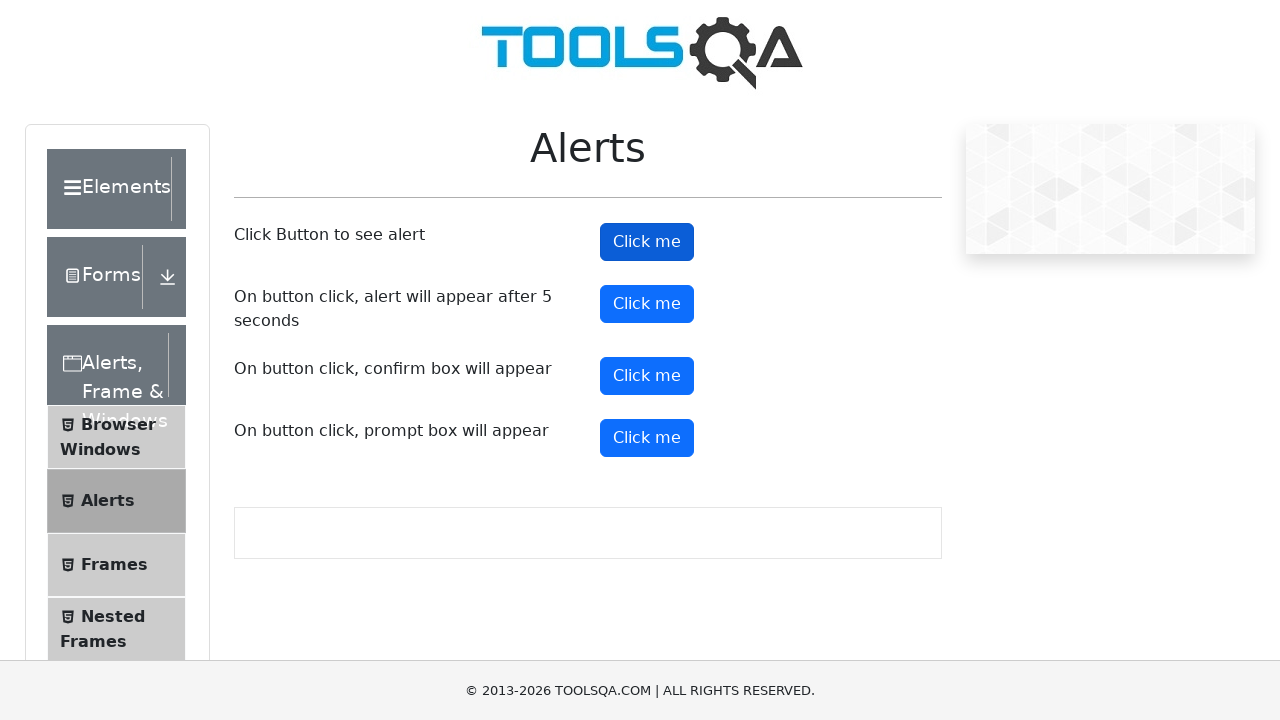

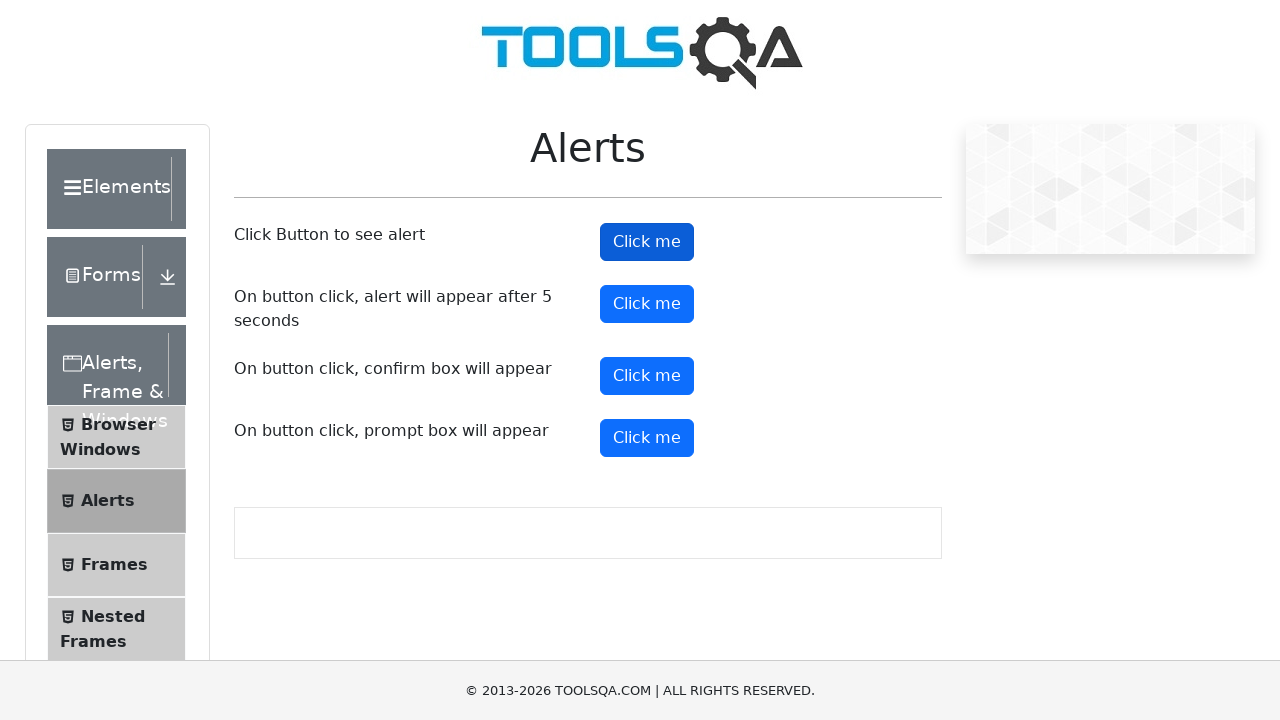